Tests form validation when email and confirm email fields do not match

Starting URL: https://alada.vn/tai-khoan/dang-ky.html

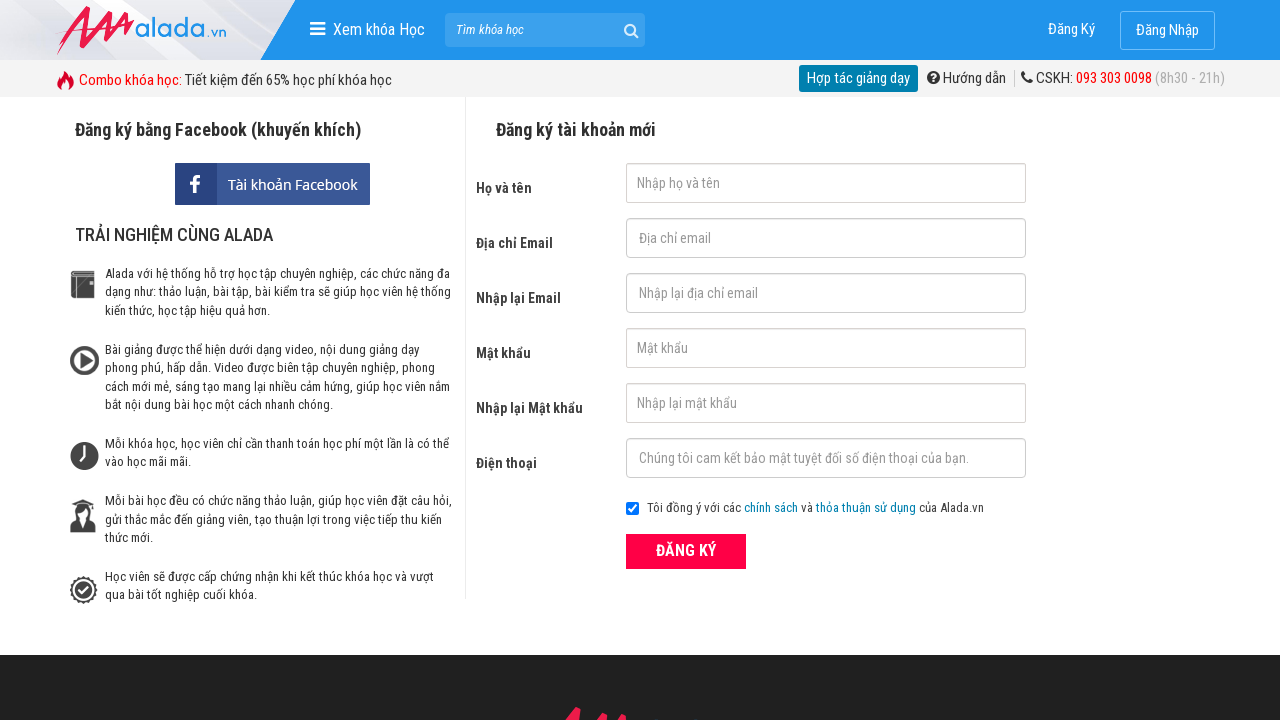

Filled first name field with 'Loan Hoang' on #txtFirstname
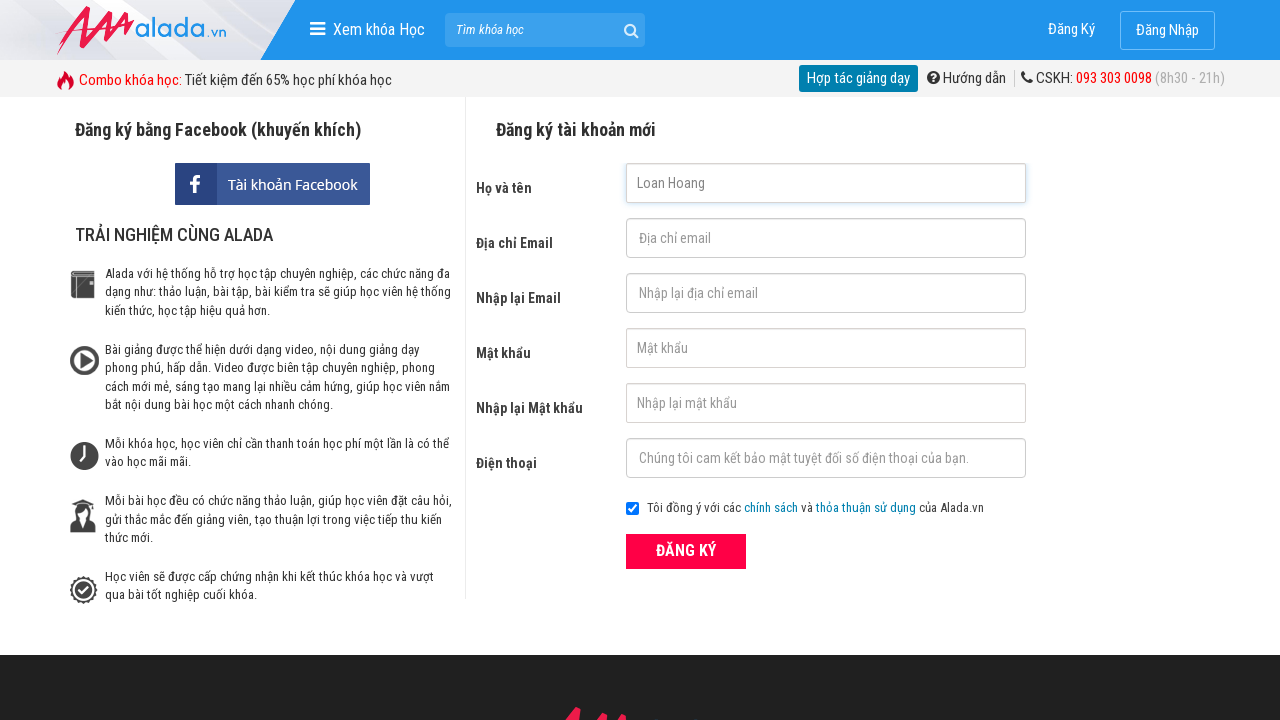

Filled email field with '123@vn.com' on #txtEmail
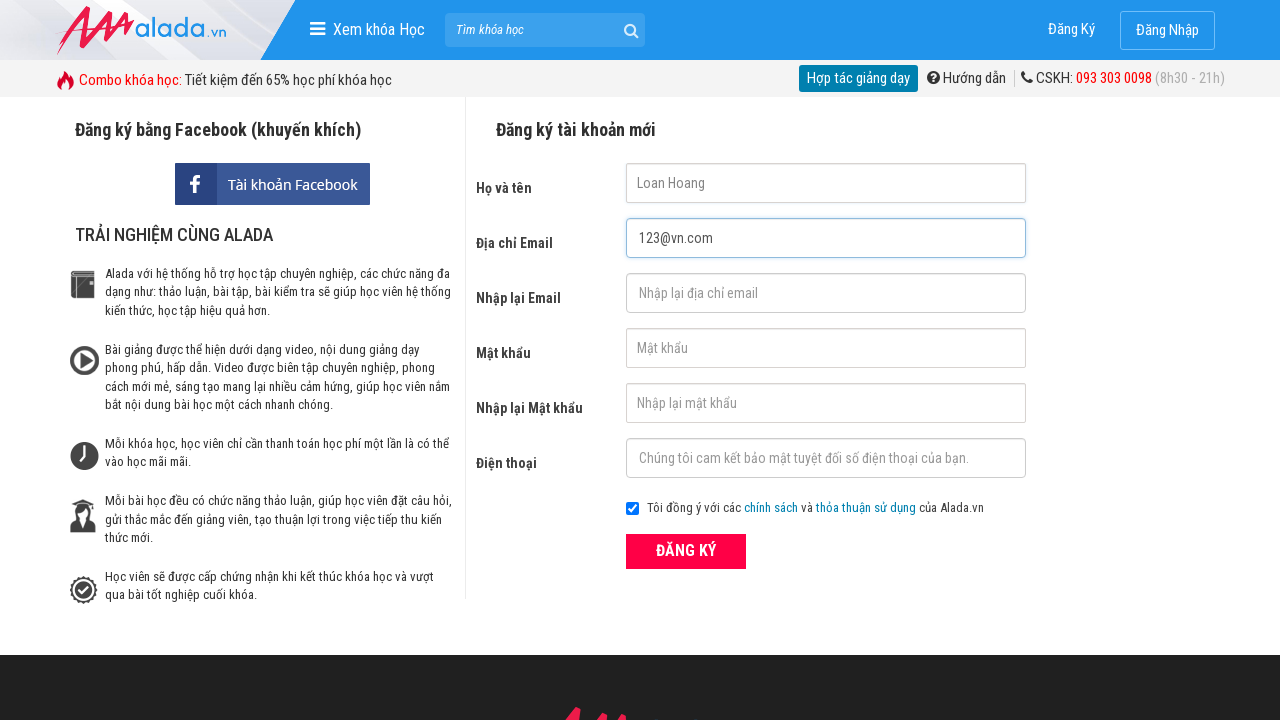

Filled confirm email field with '123@vn.net' (mismatched) on #txtCEmail
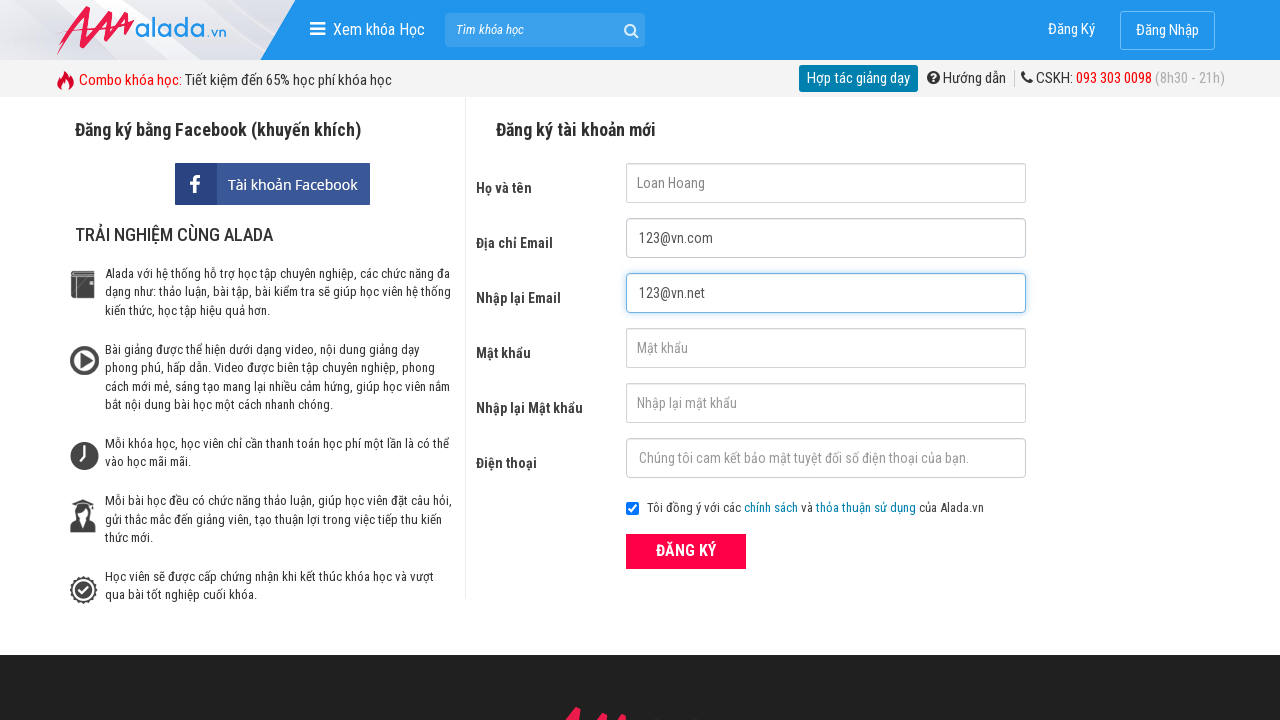

Filled password field with '123456789' on #txtPassword
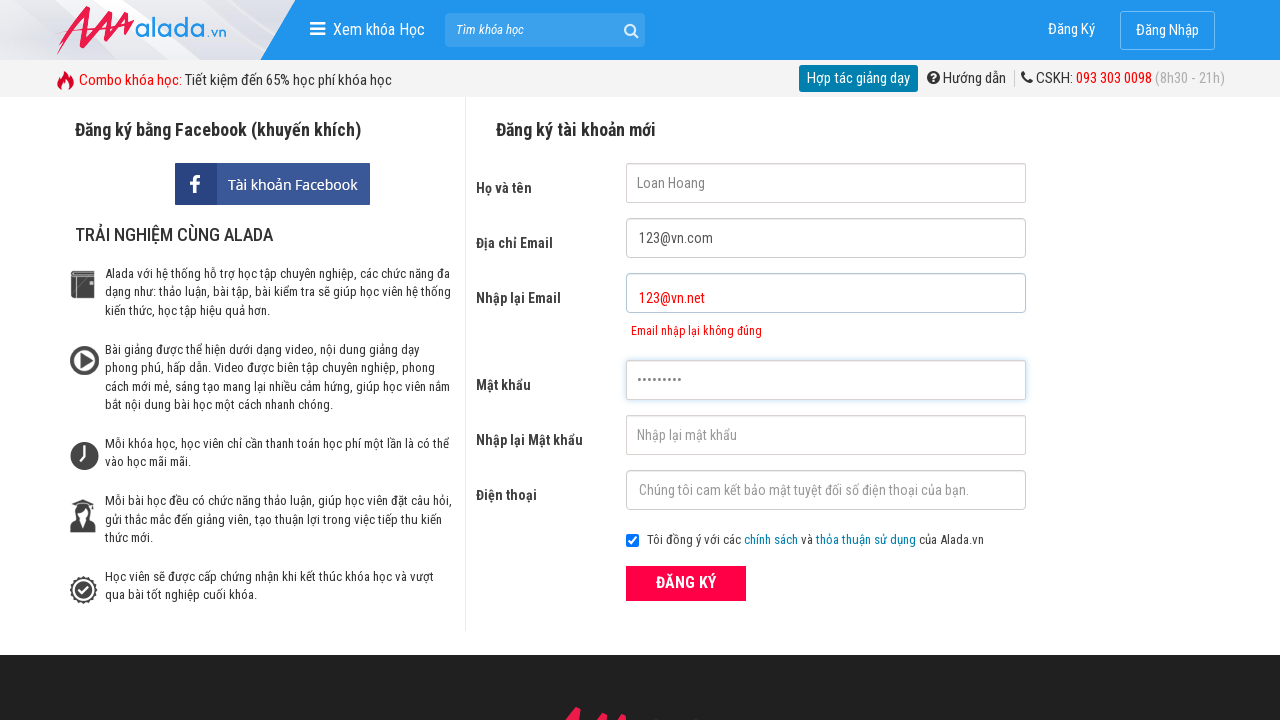

Filled confirm password field with '123456789' on #txtCPassword
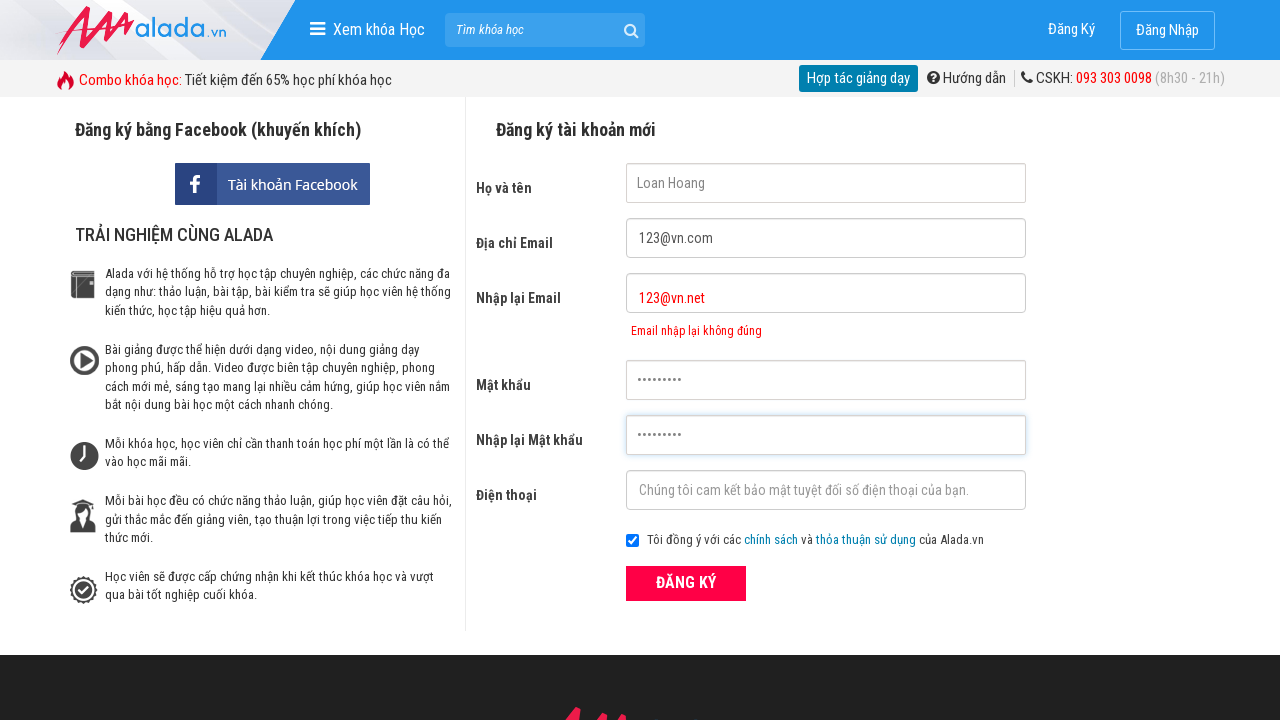

Filled phone field with '0123456789' on #txtPhone
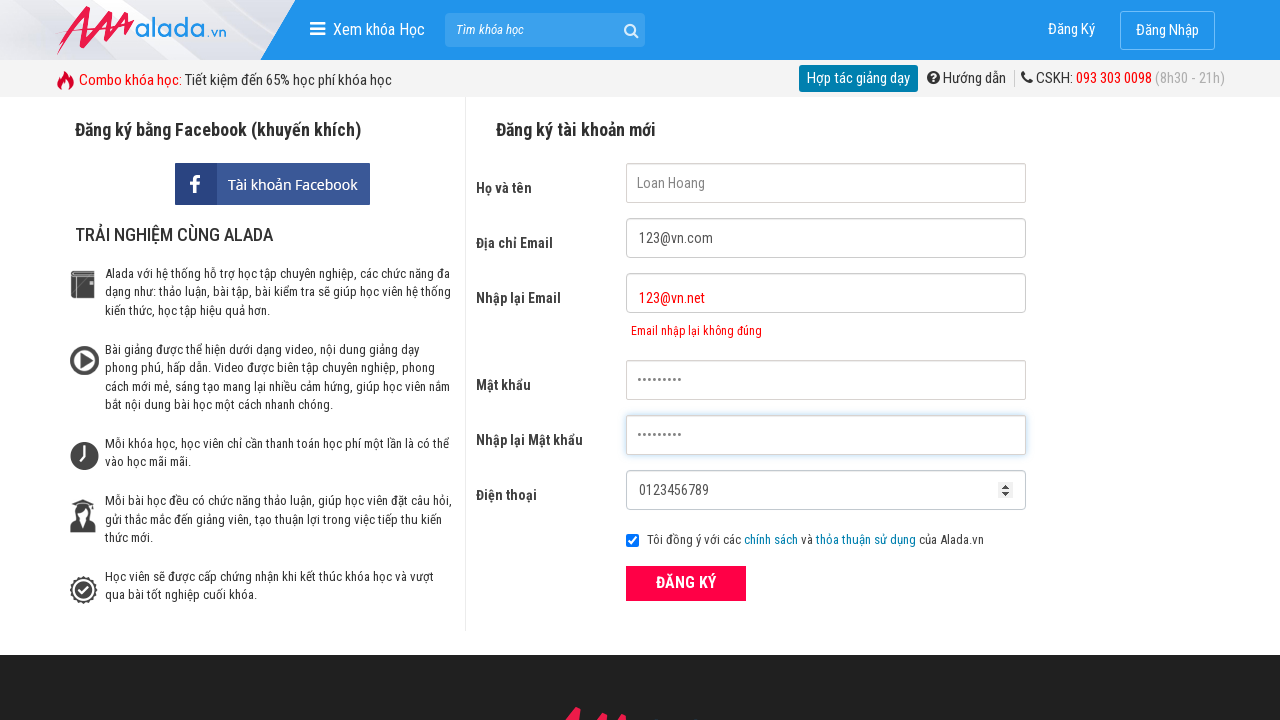

Clicked ĐĂNG KÝ (Register) button at (686, 583) on xpath=//form[@id='frmLogin']//button[text()='ĐĂNG KÝ']
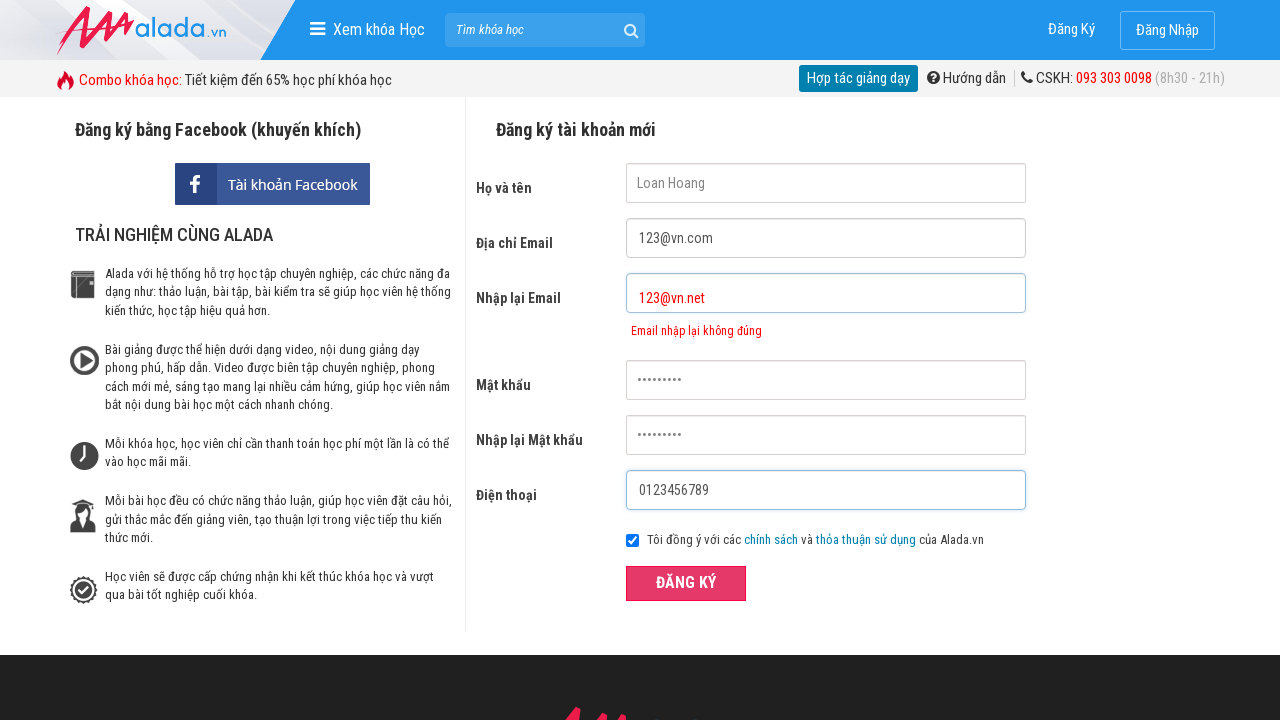

Email mismatch error message appeared on confirm email field
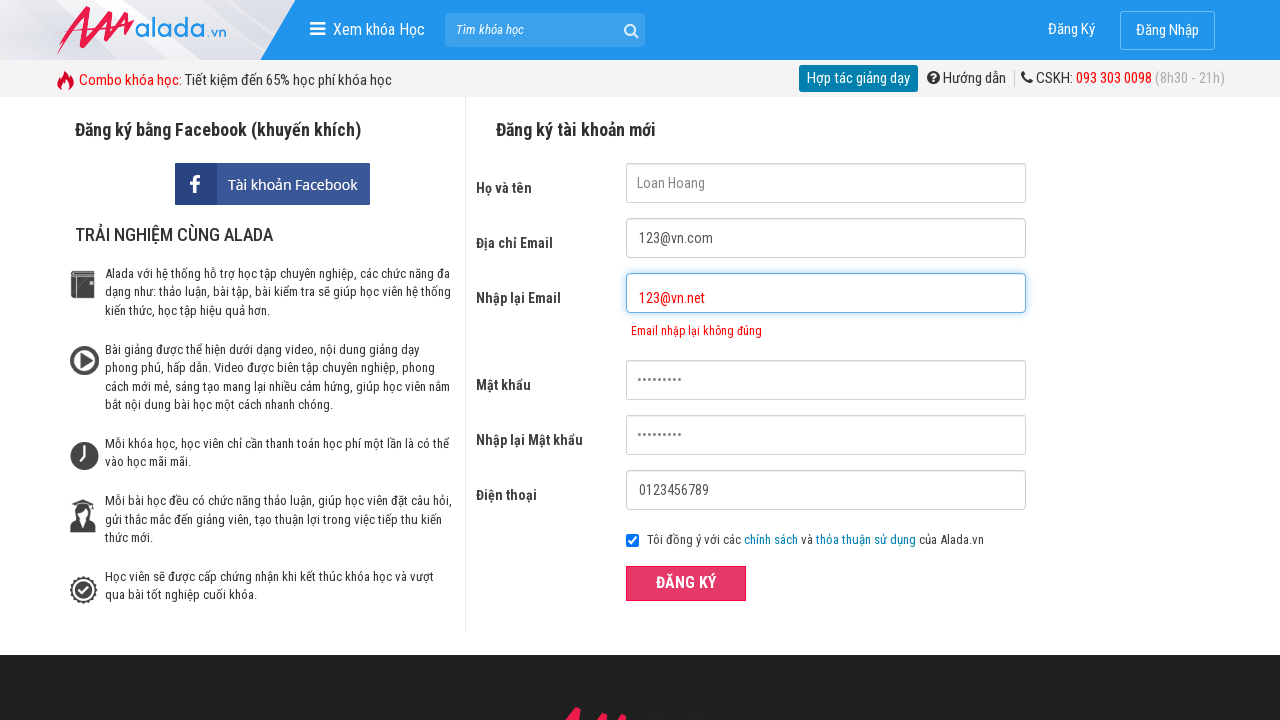

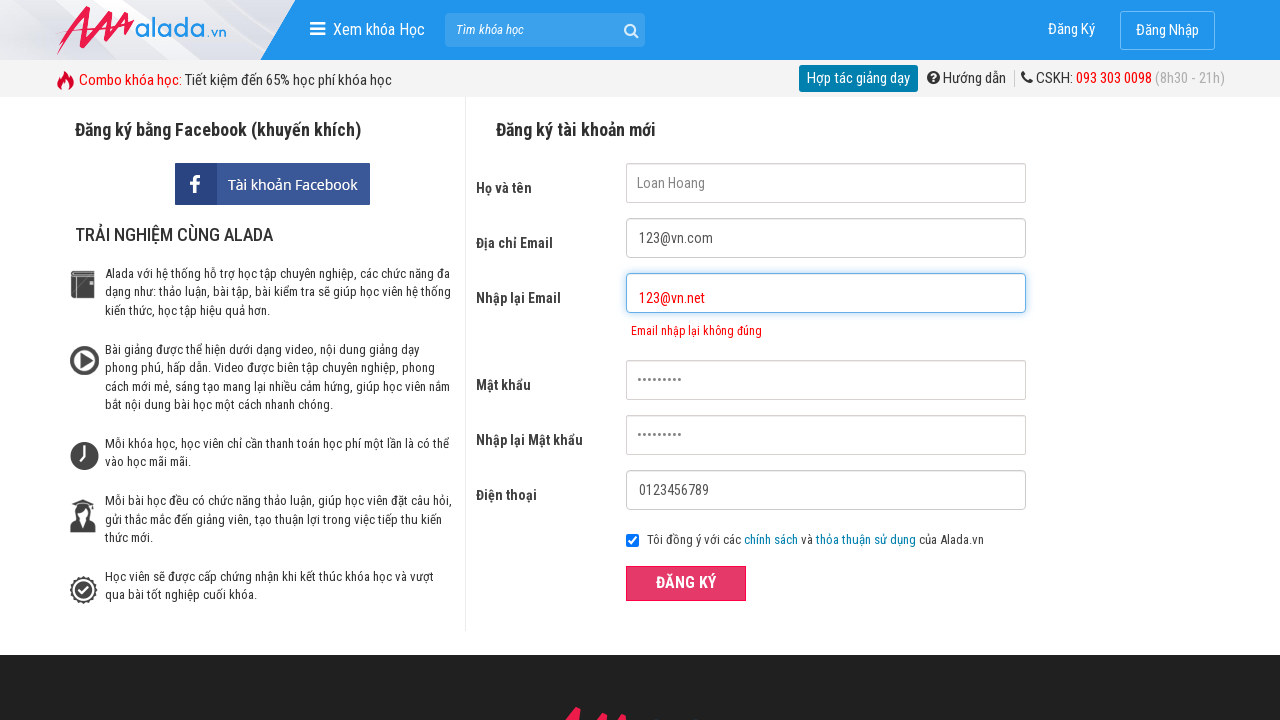